Tests adding the first laptop product to the shopping cart on Demoblaze demo e-commerce site, verifying the "Product added" alert appears, then navigating to the cart to confirm the product is displayed.

Starting URL: https://www.demoblaze.com

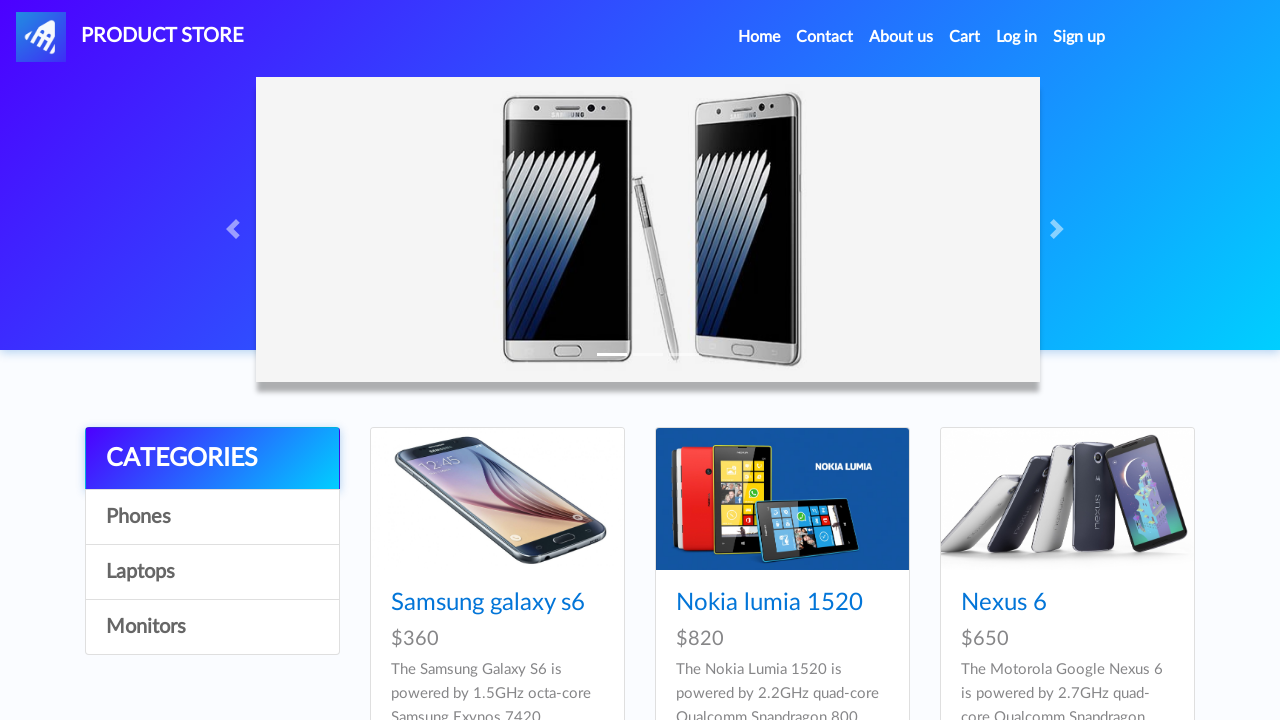

Clicked on Laptops category in the sidebar at (212, 572) on a:has-text('Laptops')
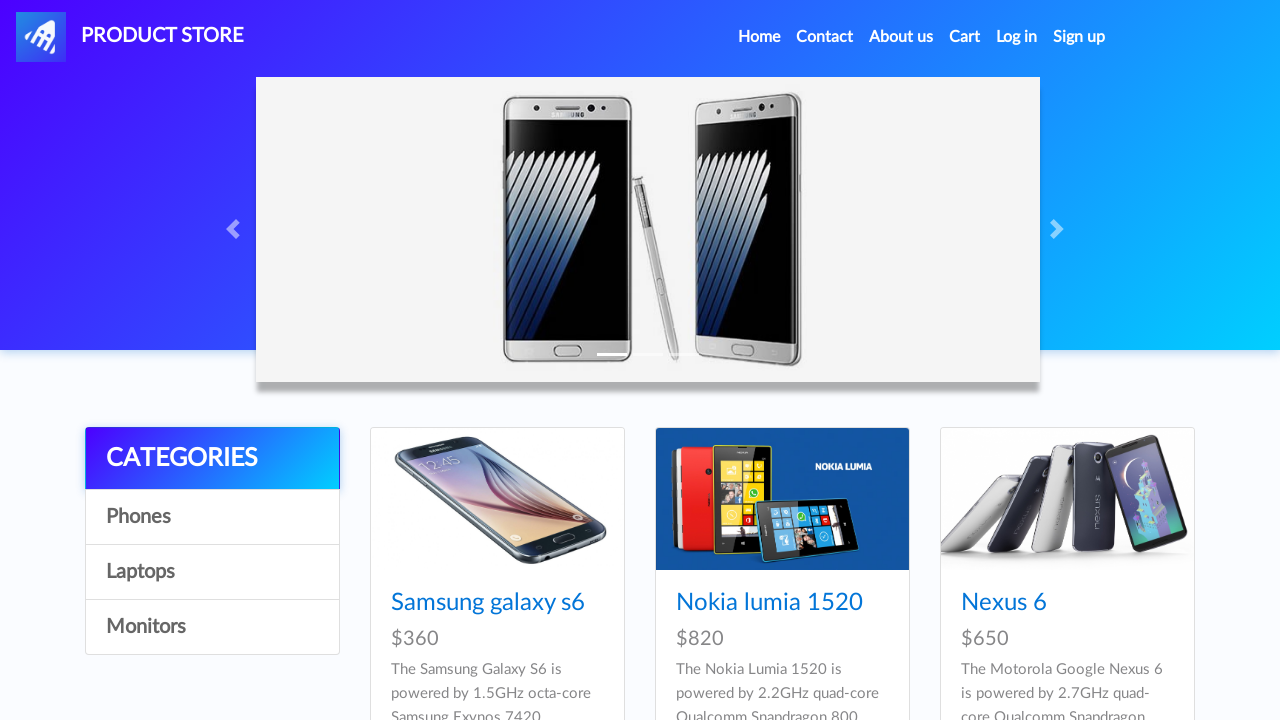

Laptops category loaded and product cards are visible
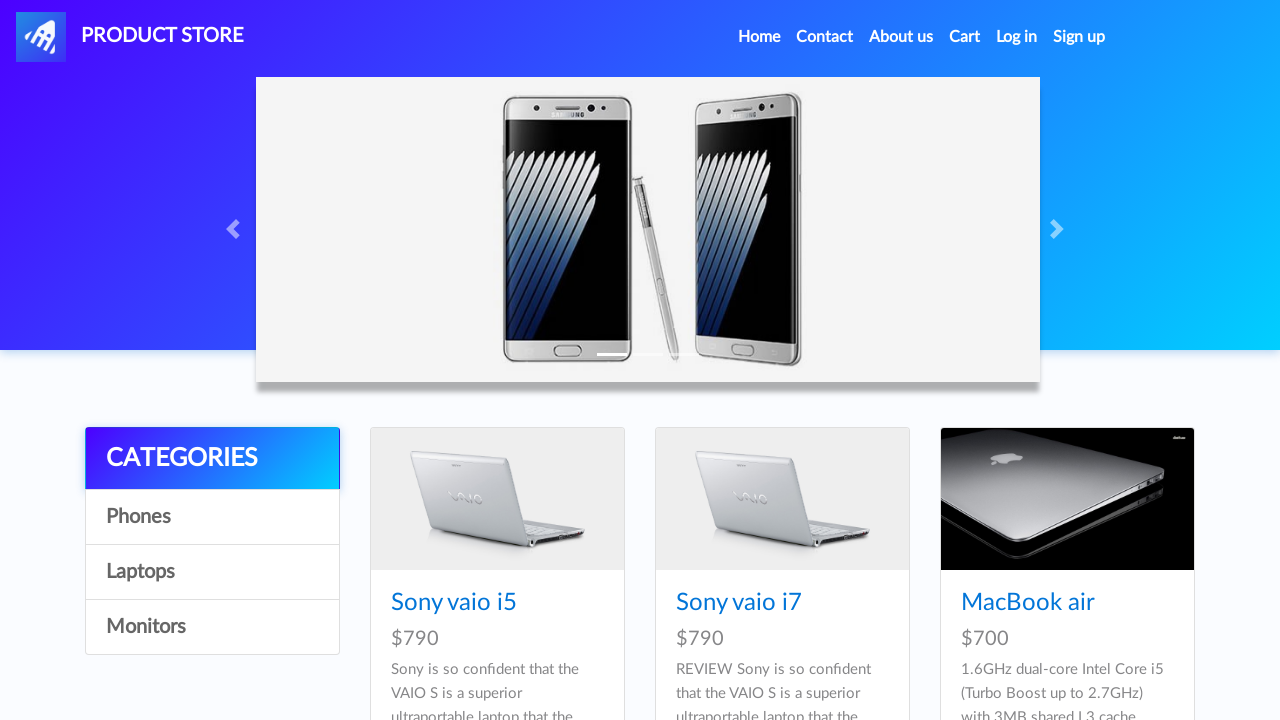

Clicked on the first laptop product at (454, 603) on .card-title a >> nth=0
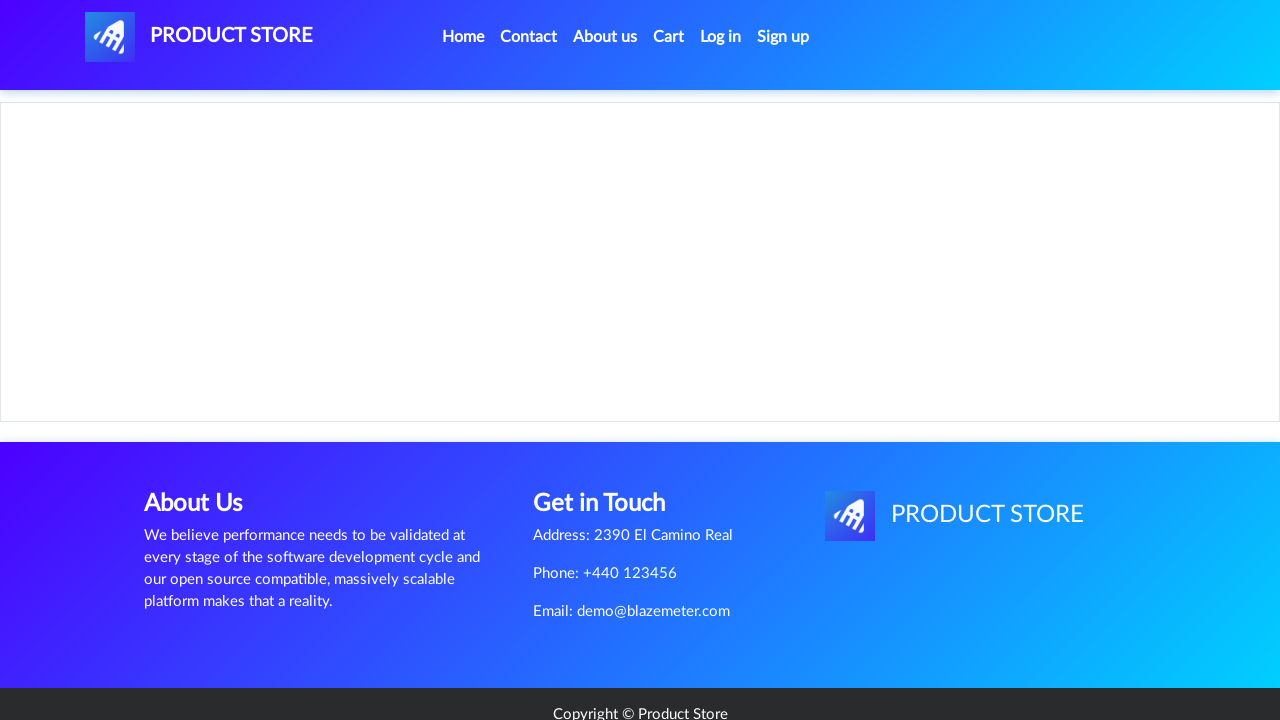

Product detail page loaded
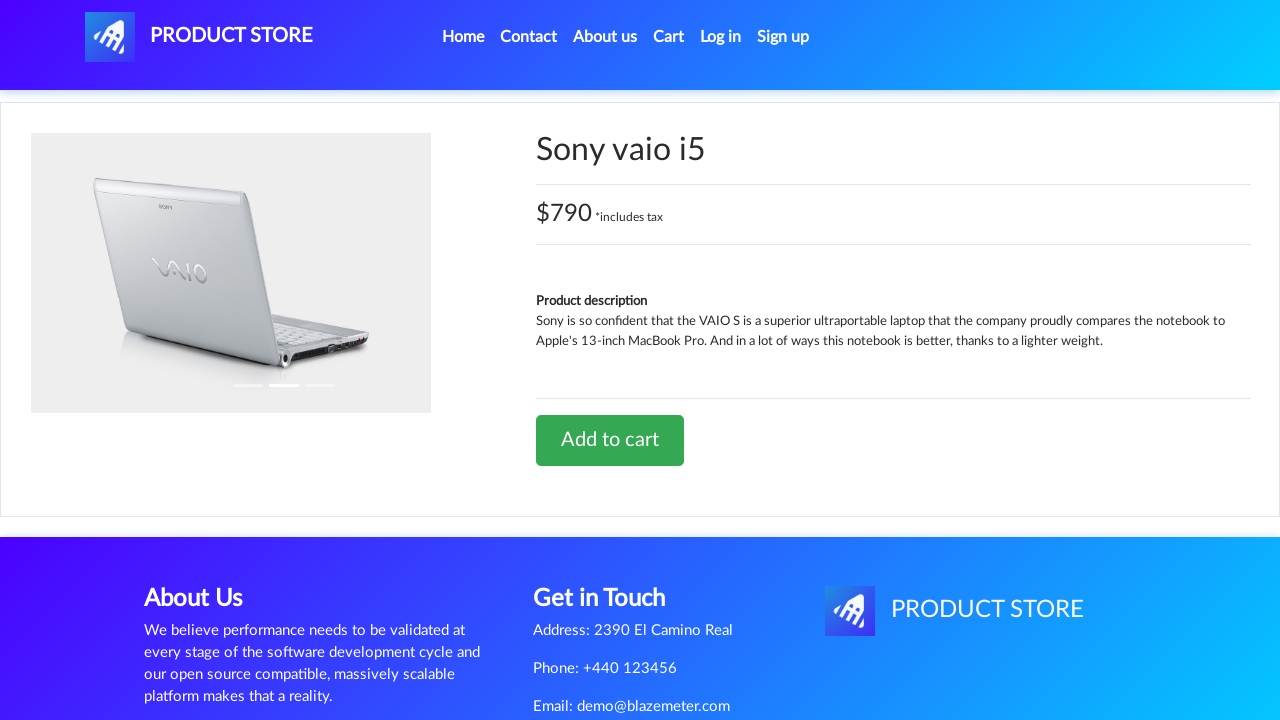

Retrieved product model: Sony vaio i5
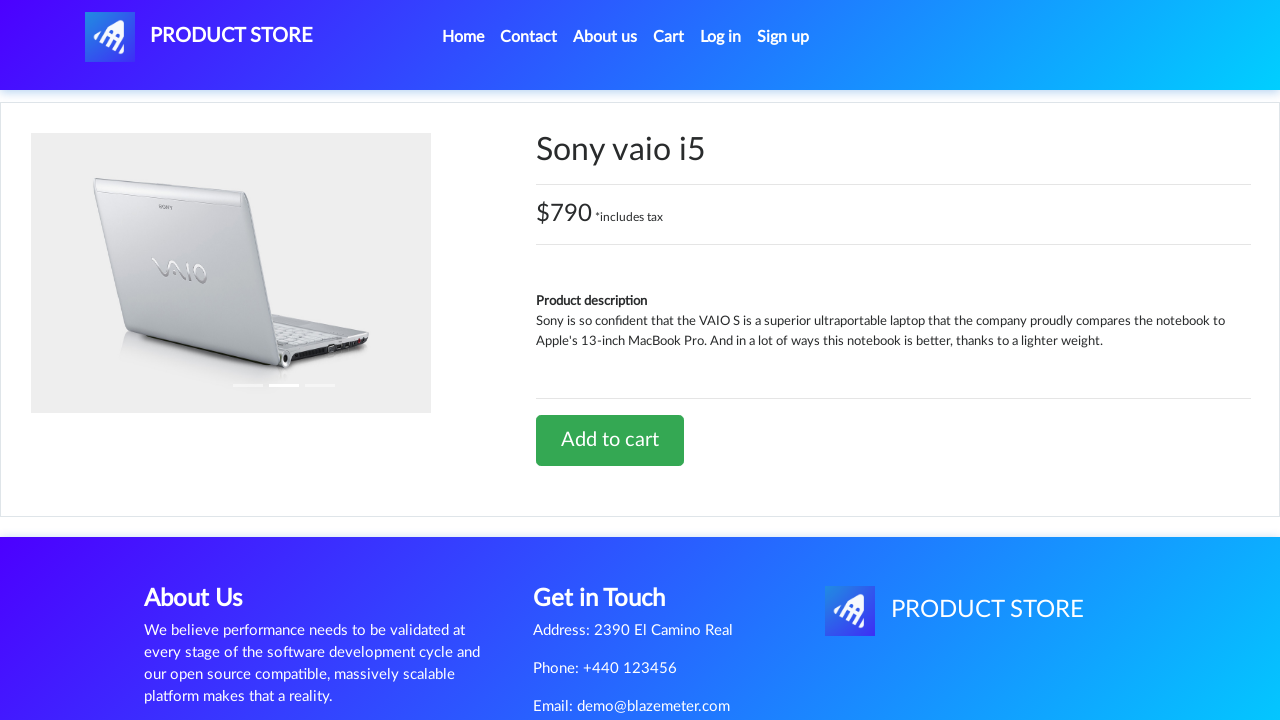

Retrieved product price: $790 *includes tax
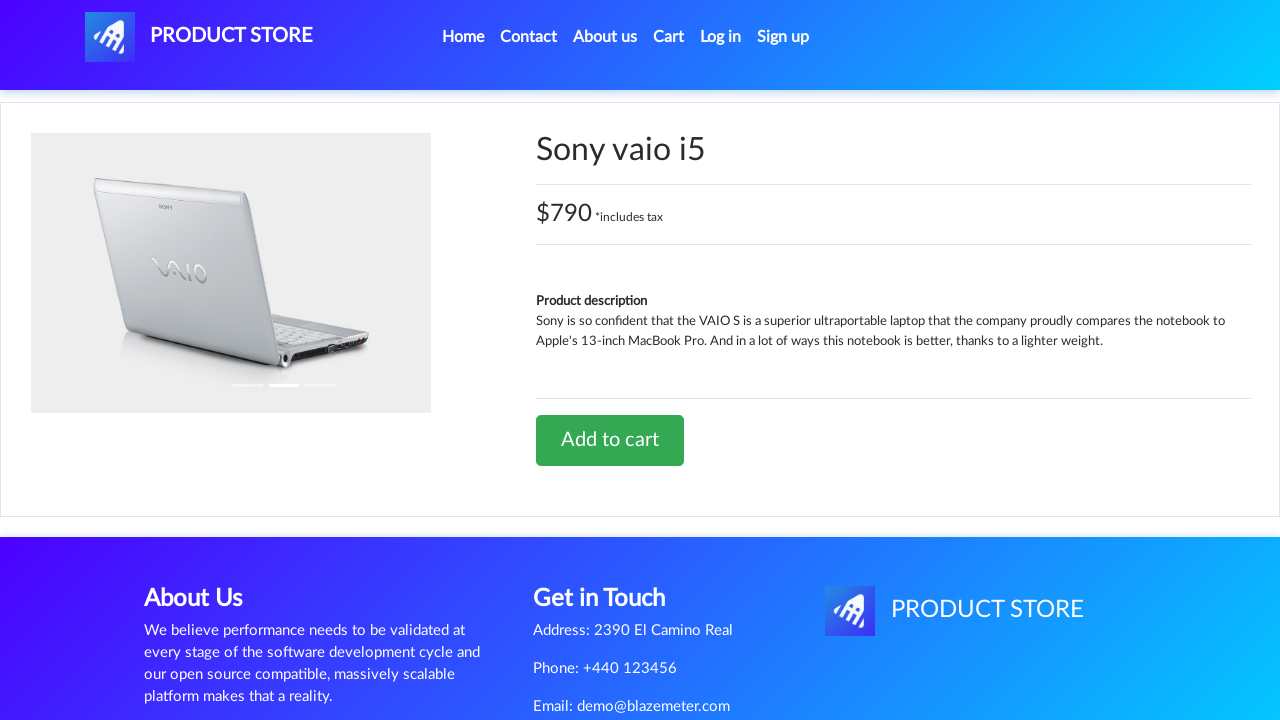

Clicked Add to Cart button at (610, 440) on a:has-text('Add to cart')
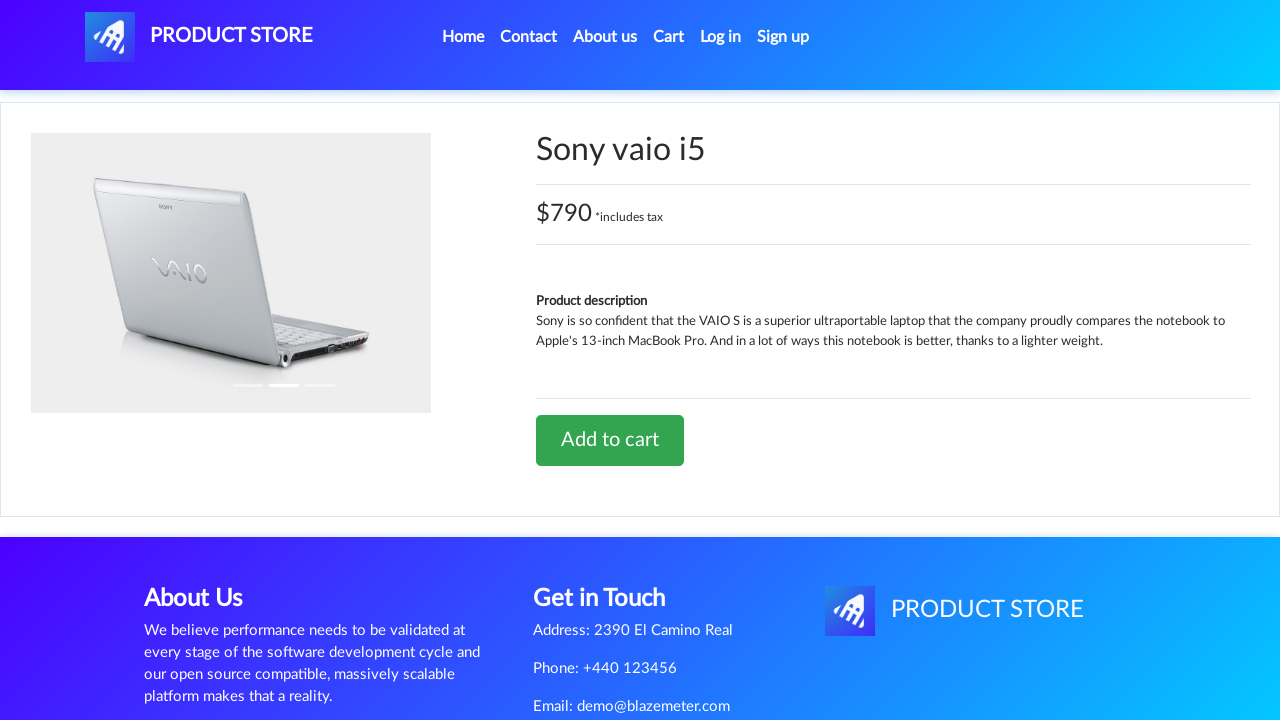

Set up dialog handler to accept alerts
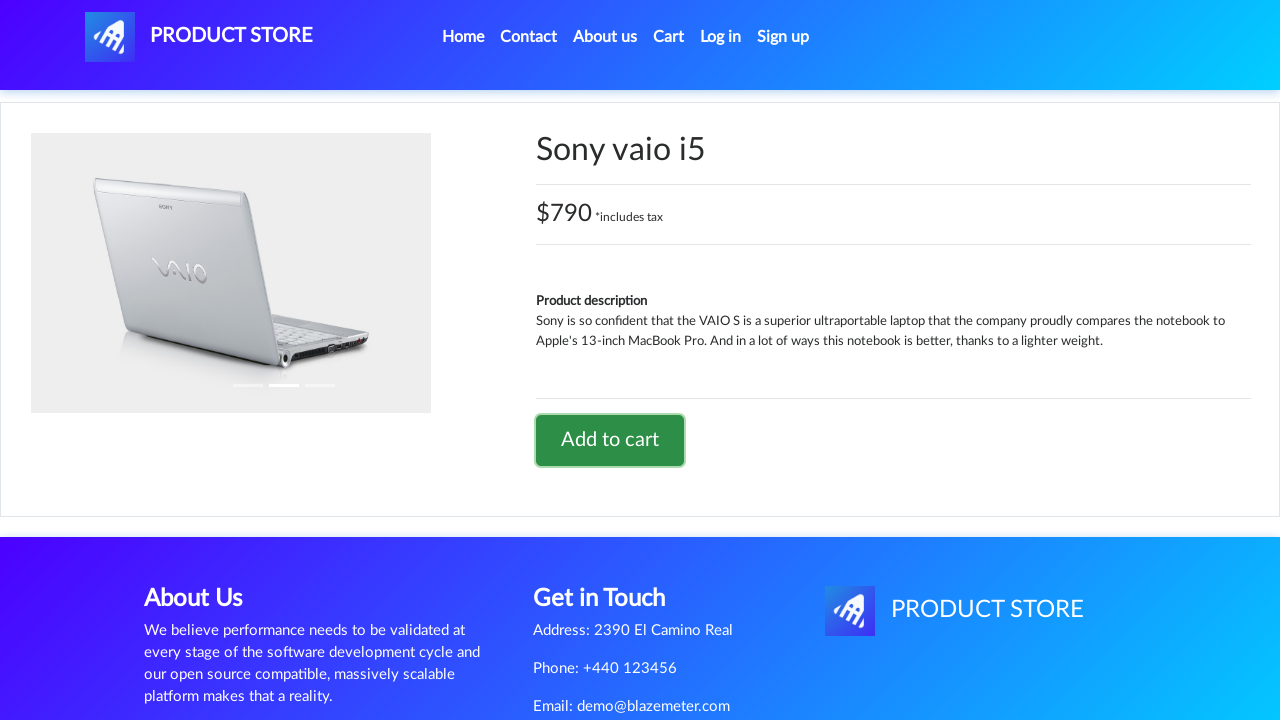

Product added confirmation alert appeared and was accepted
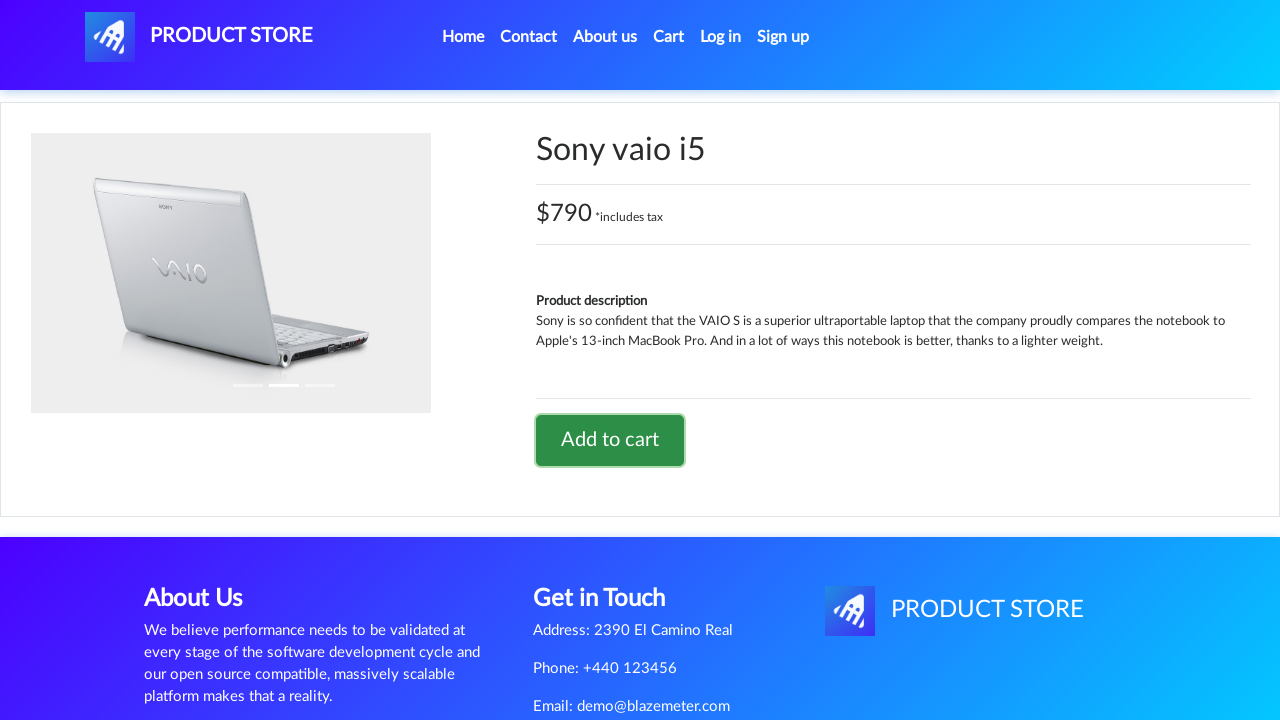

Clicked on Cart link in the navigation menu at (669, 37) on a#cartur
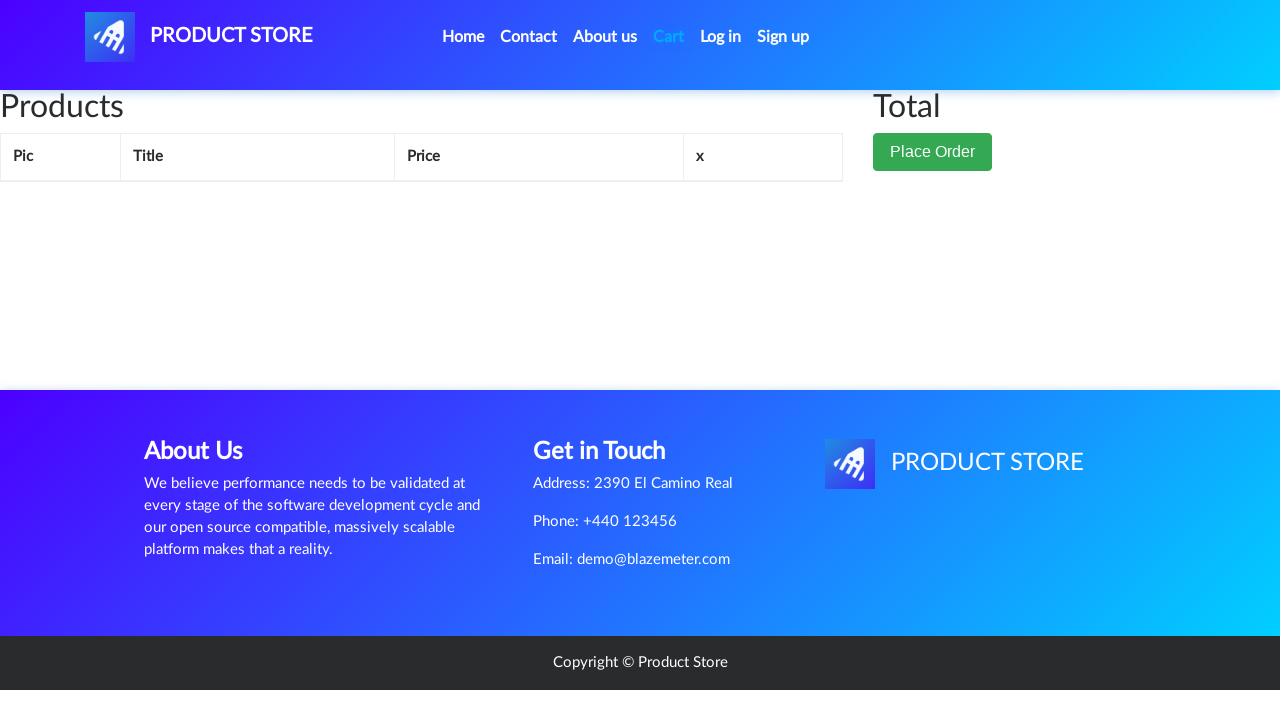

Product successfully displayed in the shopping cart
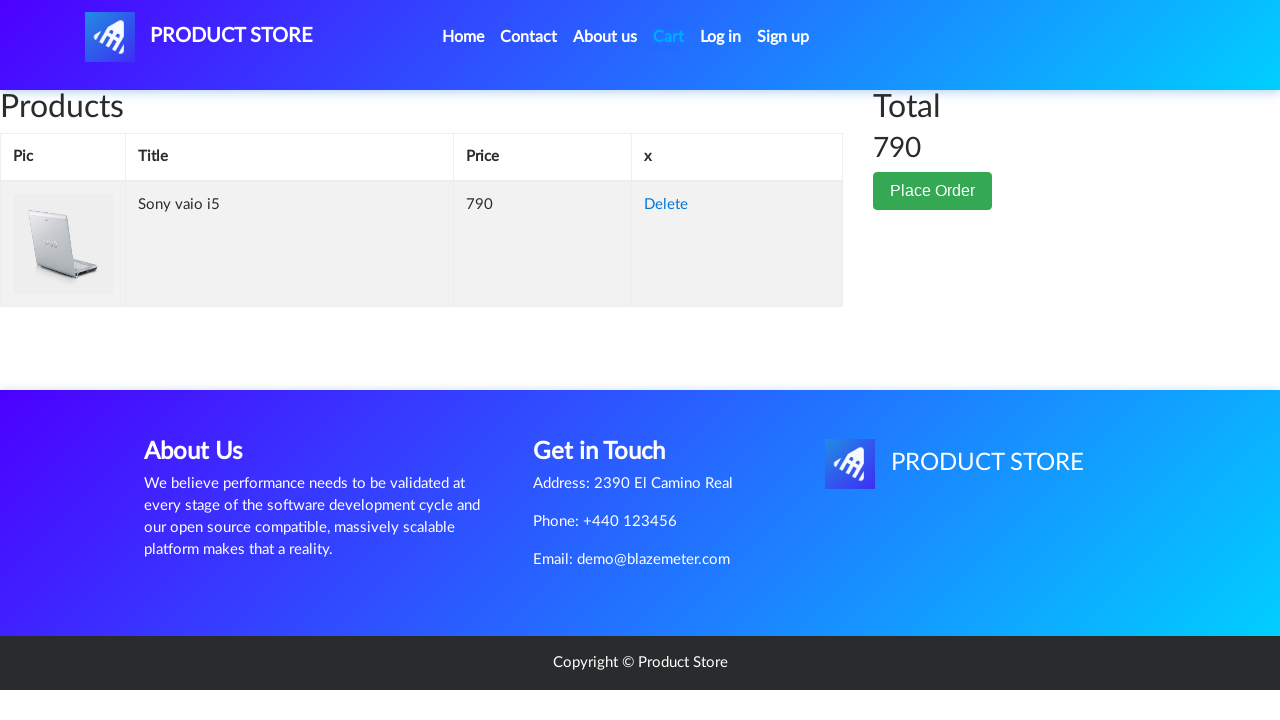

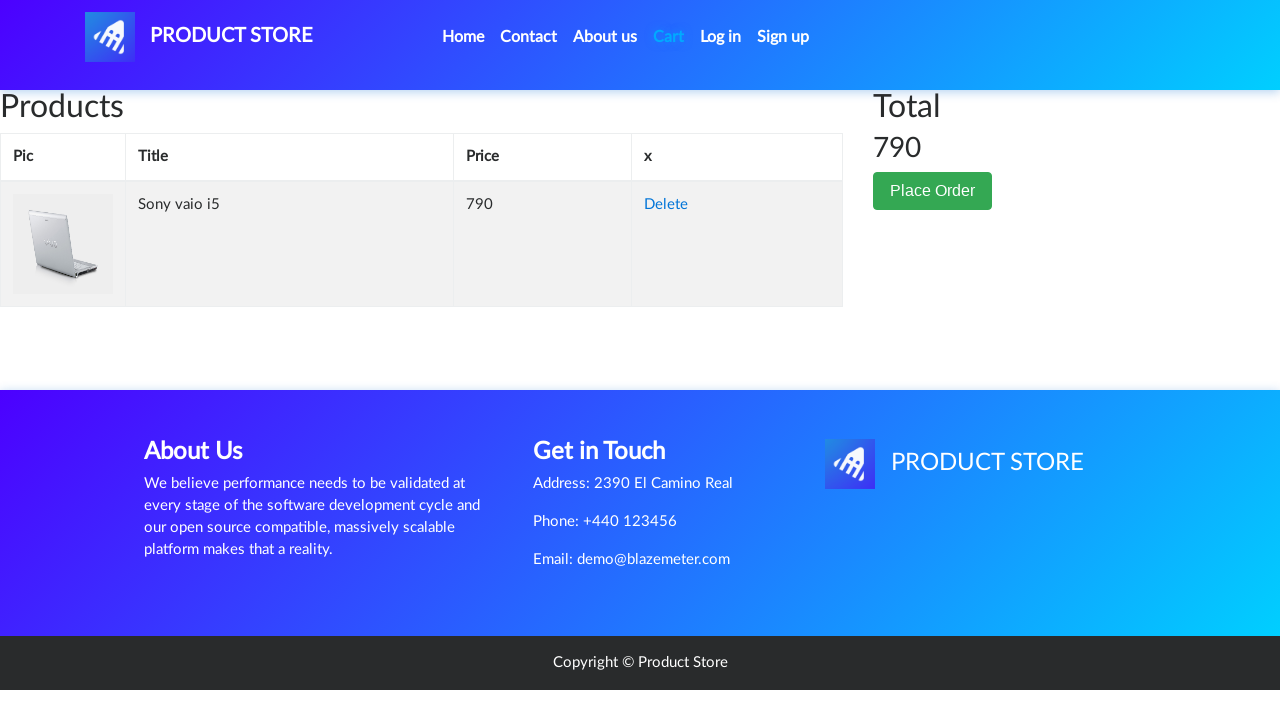